Navigates to a sample todo app page

Starting URL: https://lambdatest.github.io/sample-todo-app/

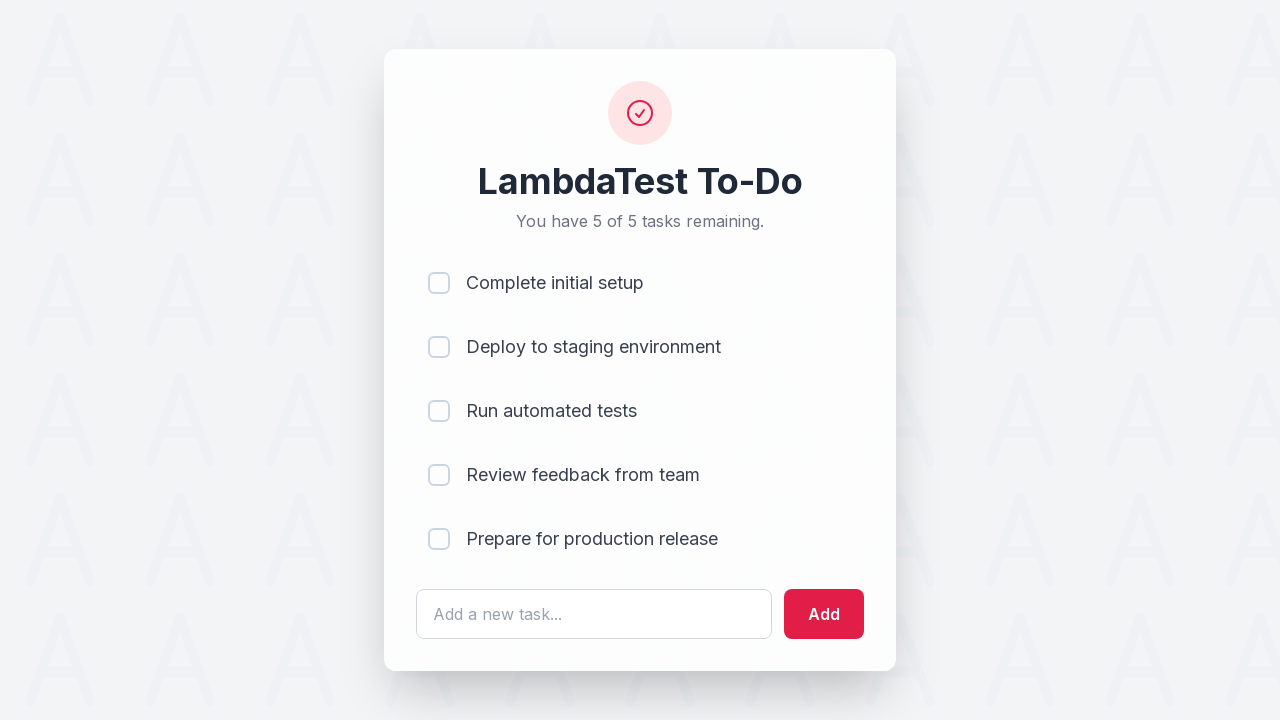

Navigated to sample todo app page
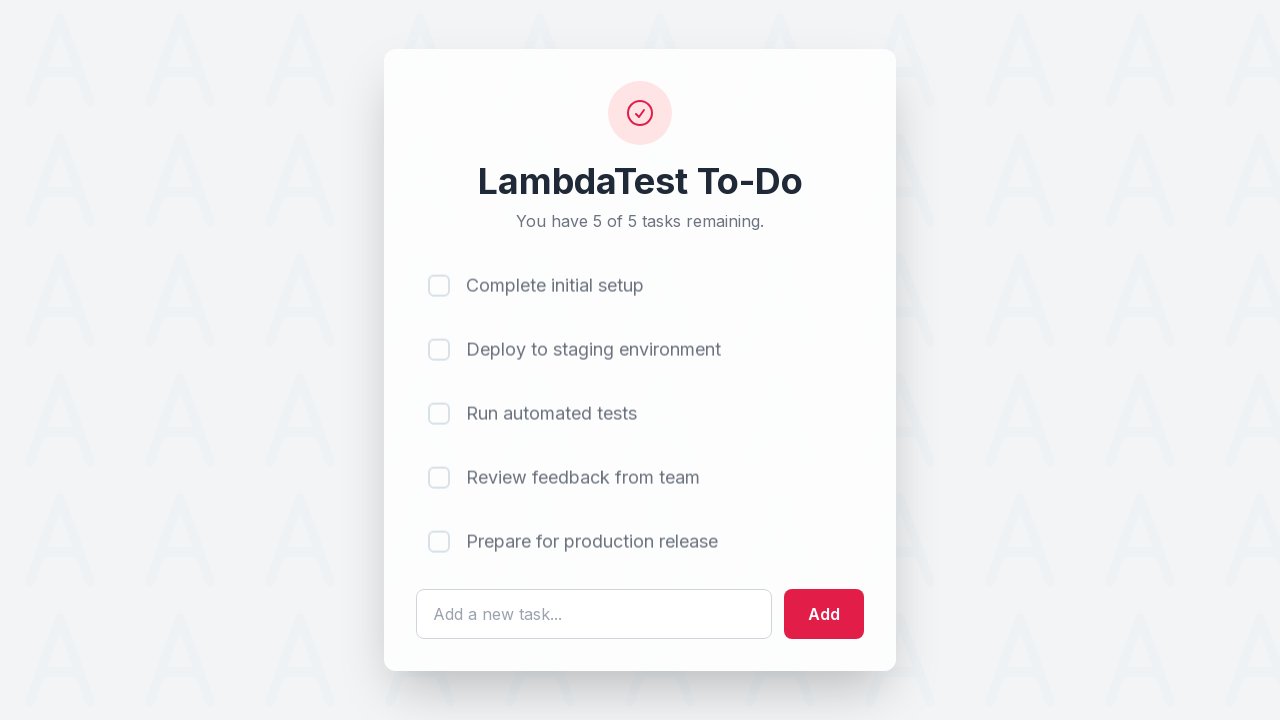

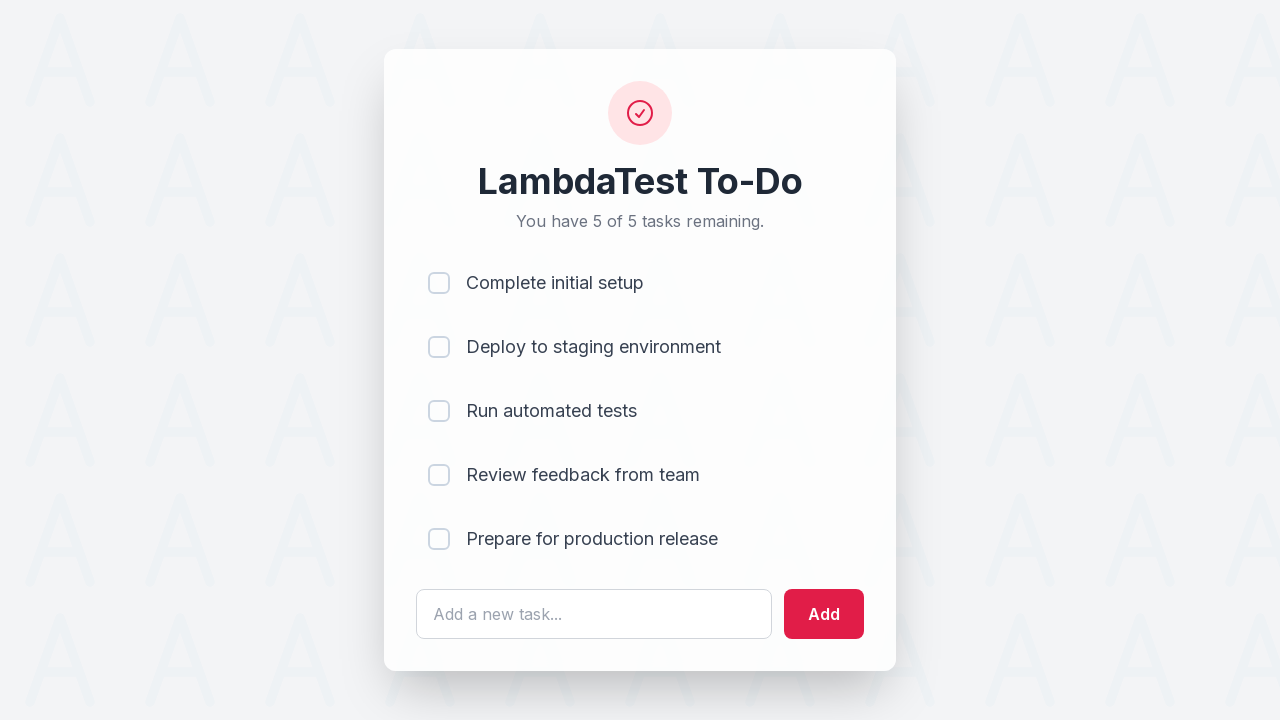